Tests that the OrangeHRM demo page loads correctly by navigating to the URL and verifying the page title contains "Orange"

Starting URL: https://opensource-demo.orangehrmlive.com/

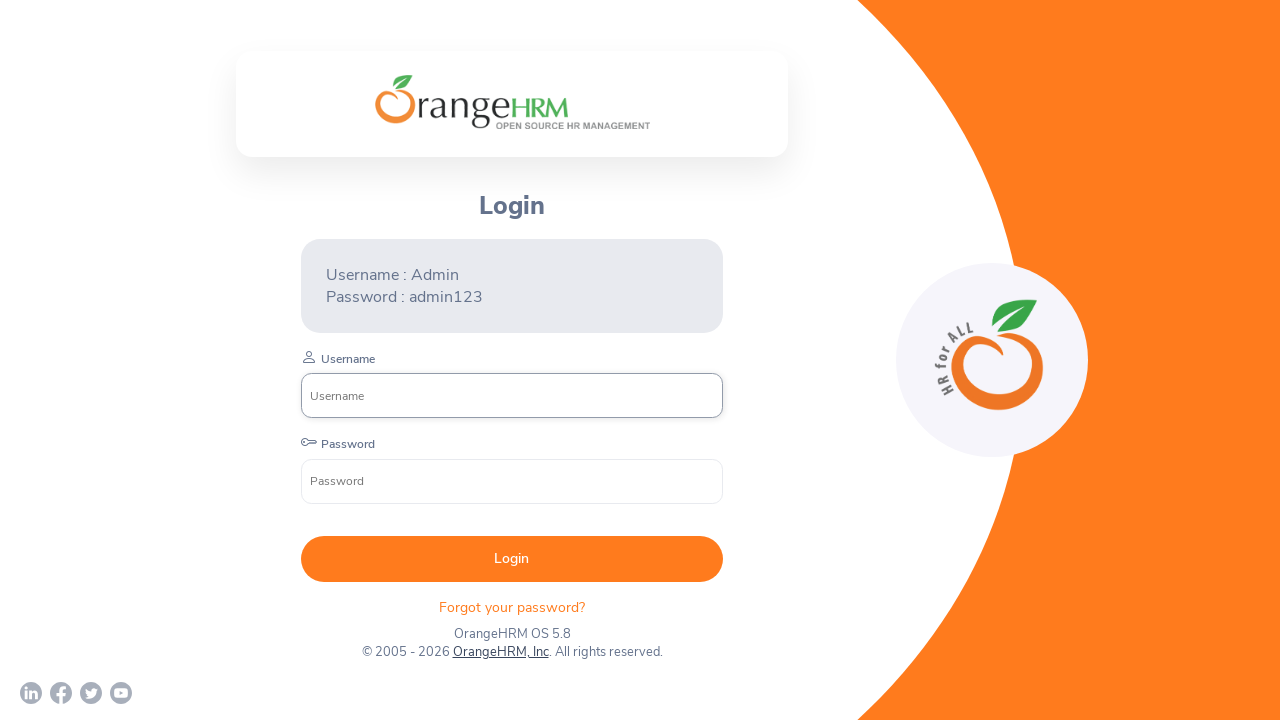

Navigated to OrangeHRM demo page
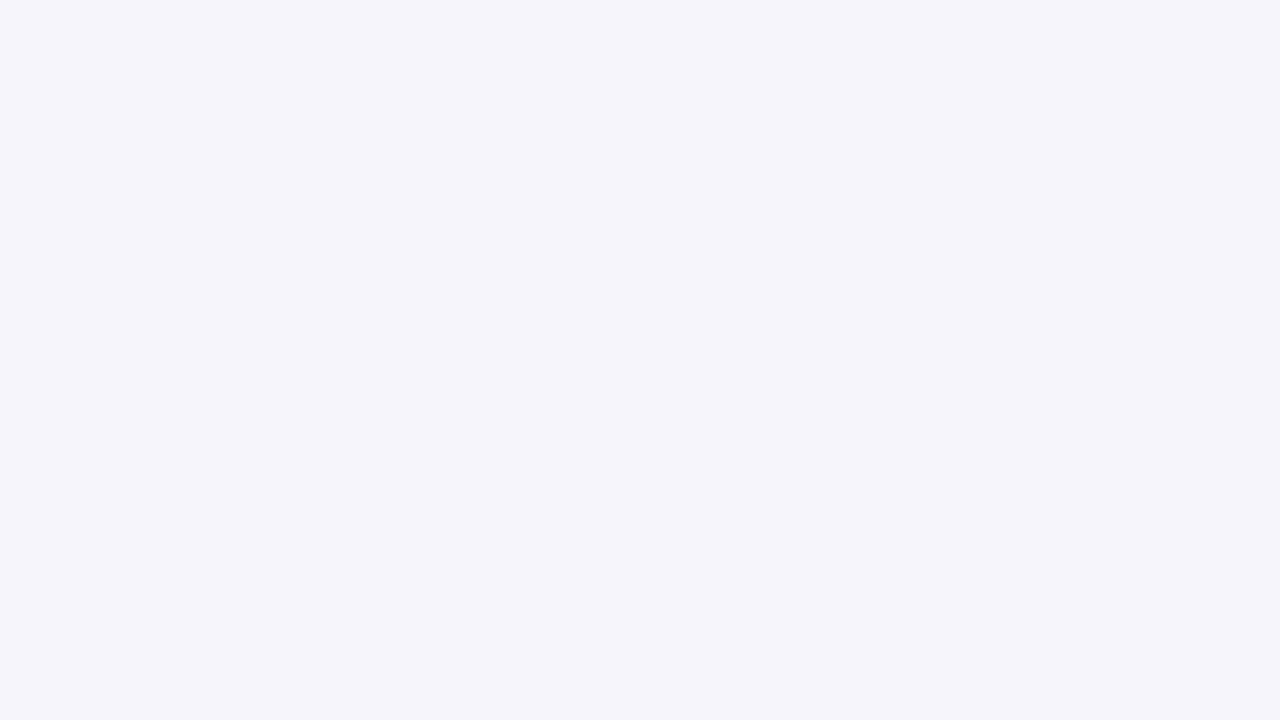

Page loaded with domcontentloaded state
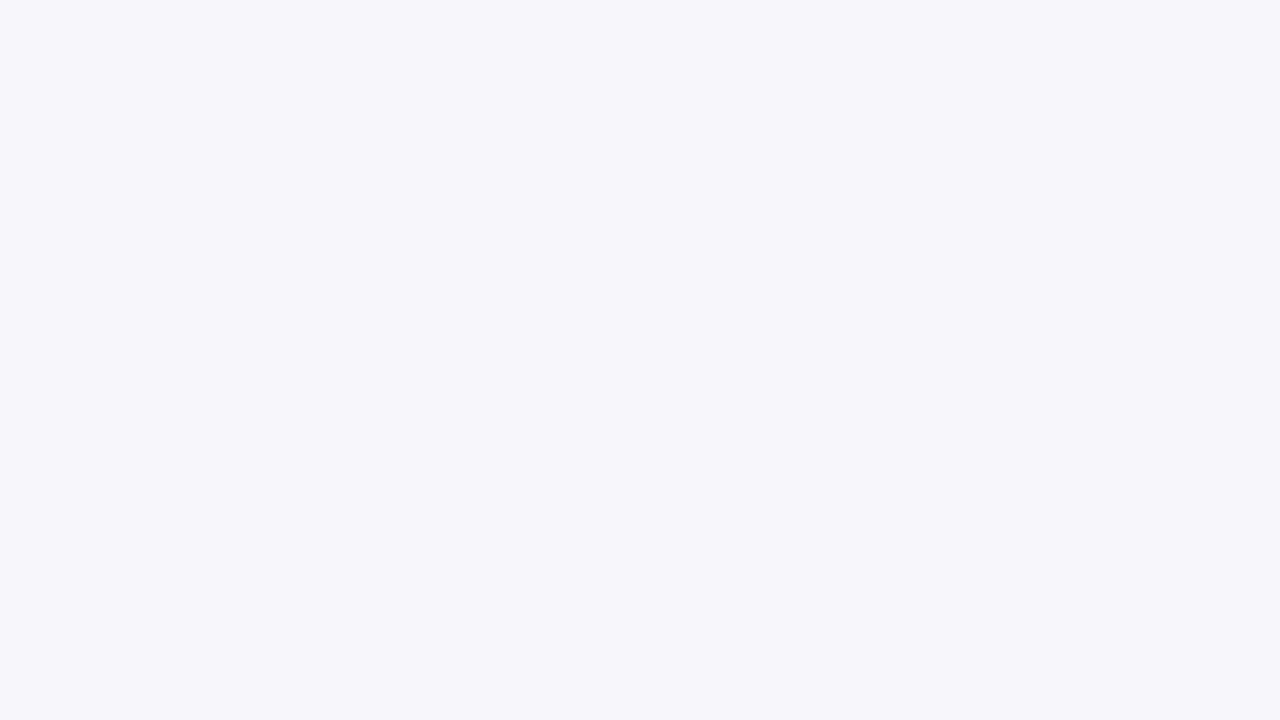

Verified page title contains 'Orange'
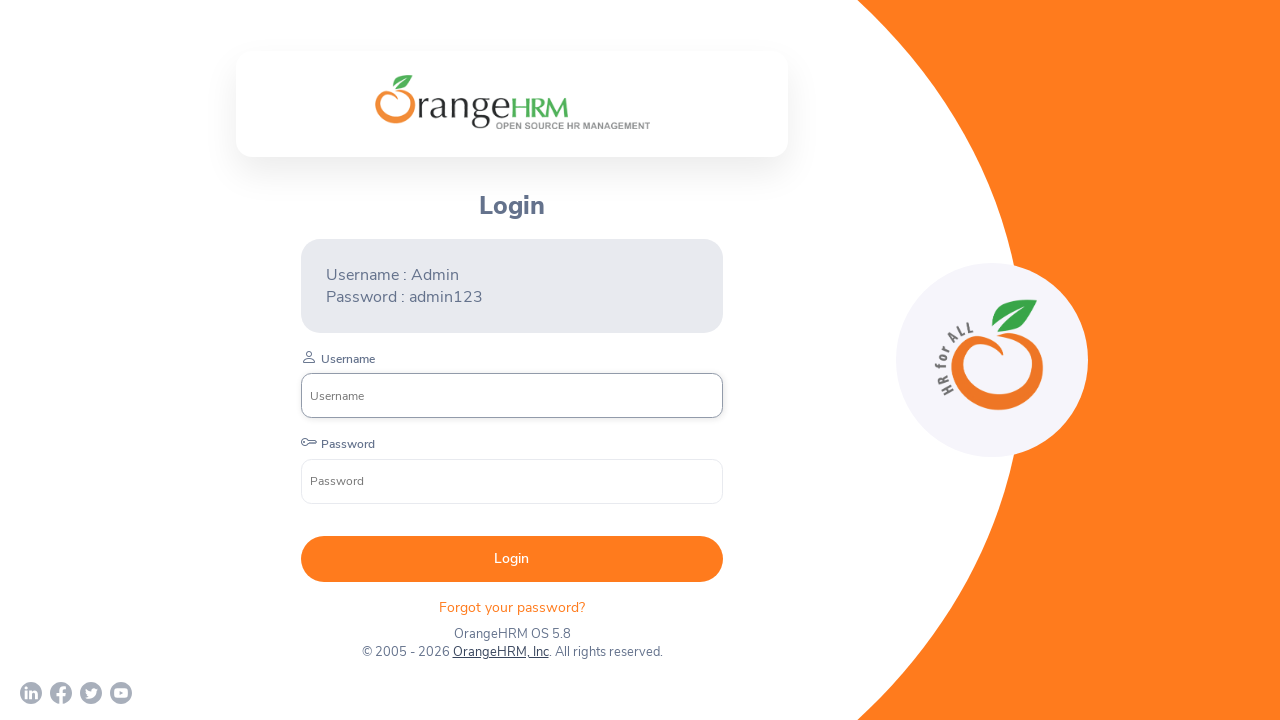

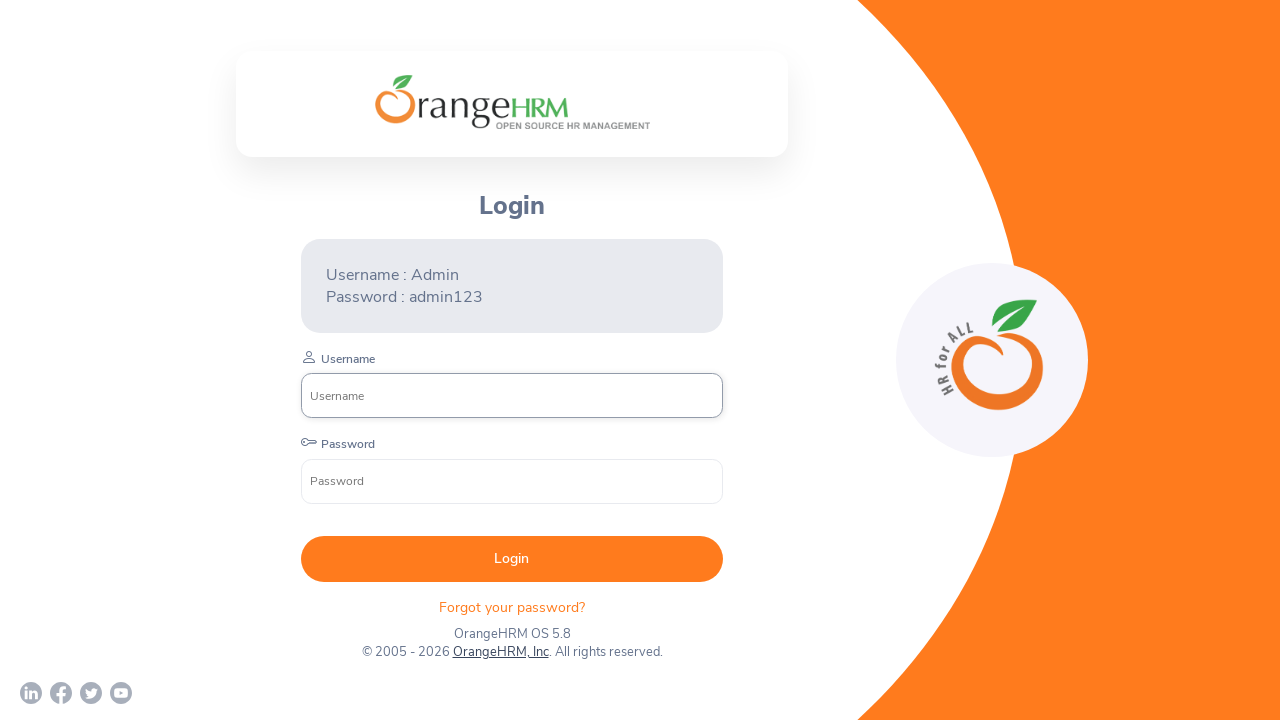